Tests phone number field validation with various character types including English, Russian, and Chinese characters

Starting URL: https://b2c.passport.rt.ru/auth/realms/b2c/protocol/openid-connect/auth?client_id=account_b2c&redirect_uri=https://b2c.passport.rt.ru/account_b2c/login?theme%3Dlight&response_type=code&scope=openid&state=ac430121-8a61-410e-8d51-016d4d0a1a5b&theme=light&auth_type

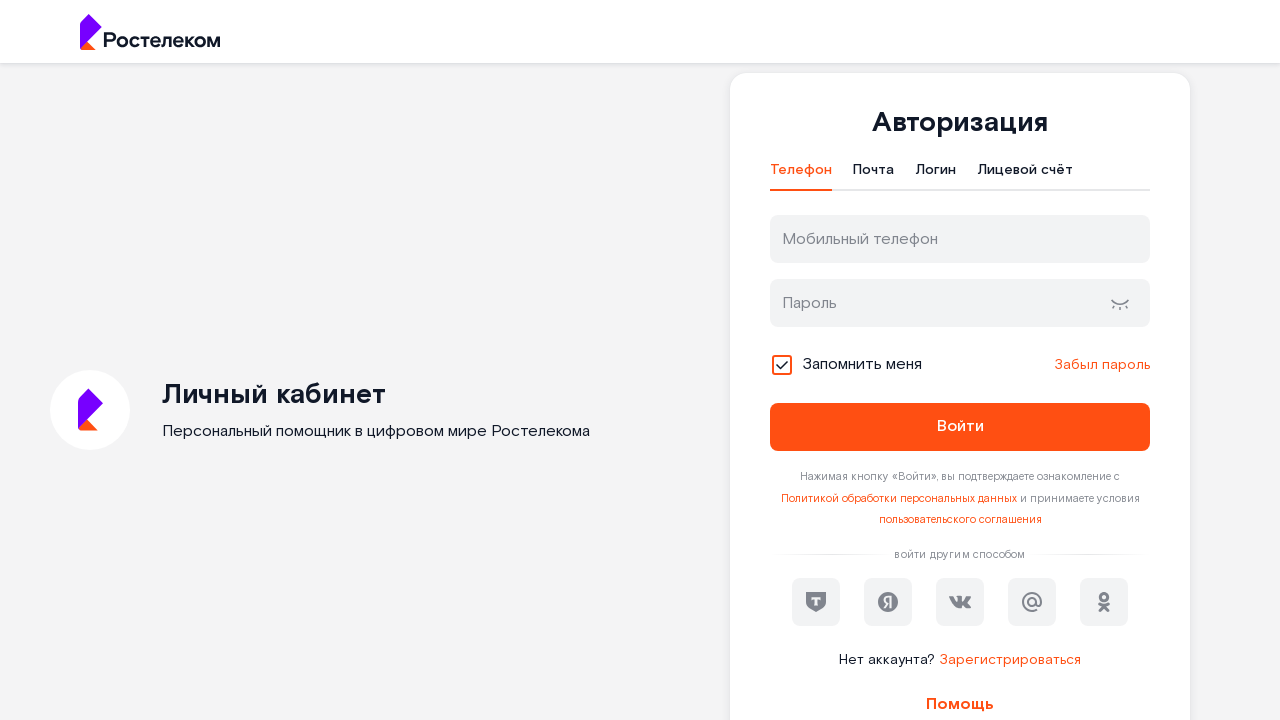

Clicked on mail/phone tab at (874, 175) on div#t-btn-tab-mail
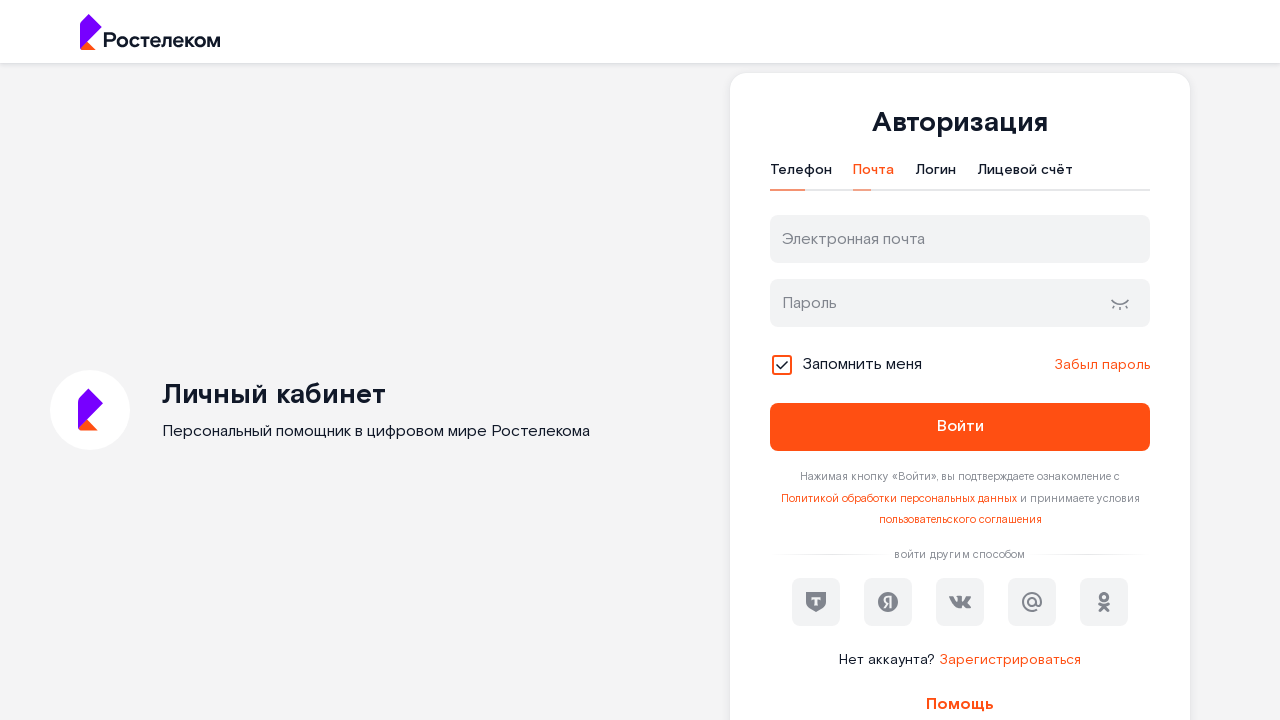

Filled phone field with English lowercase characters on input#username
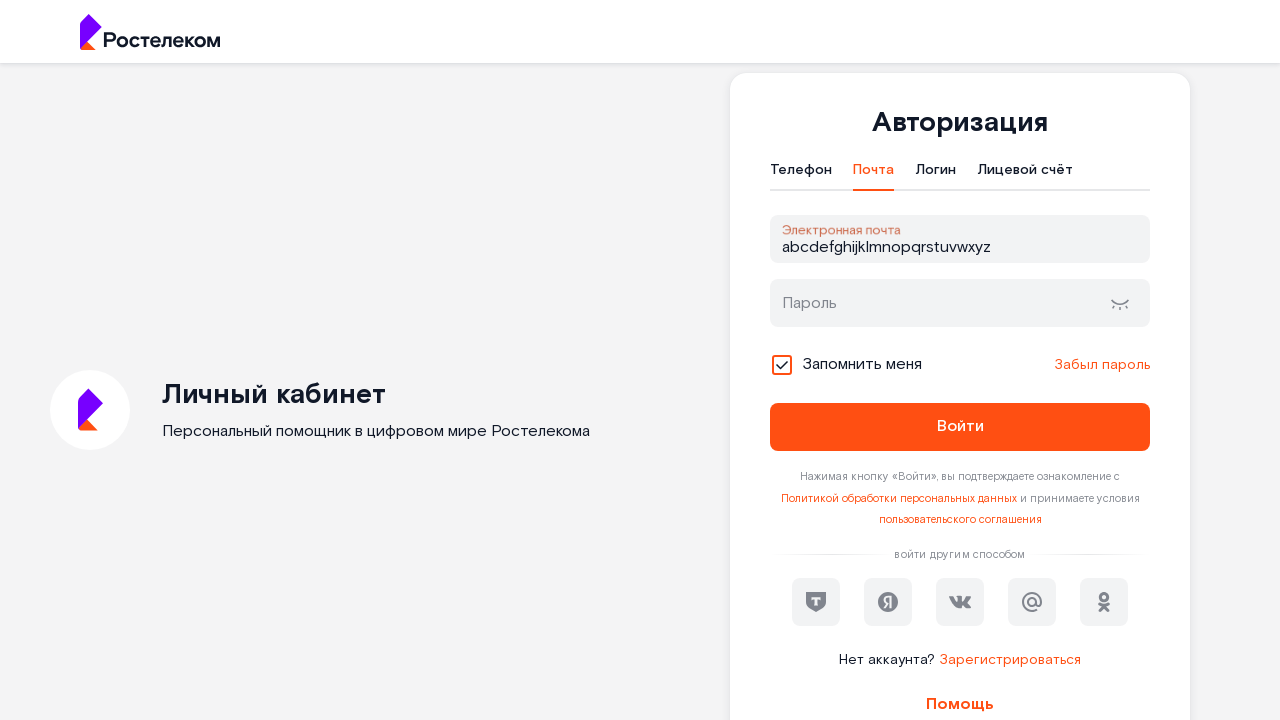

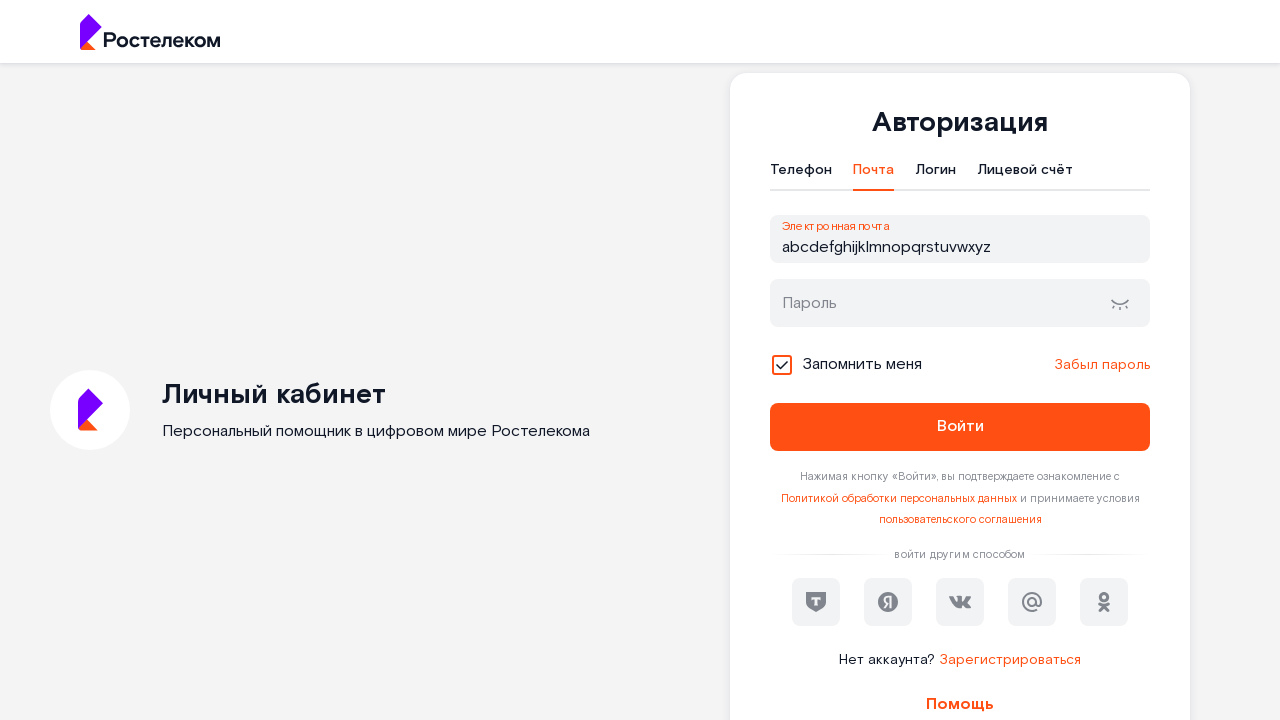